Scrolls down the National Geographic page and clicks on the Sign Up button in the inline email section

Starting URL: https://www.nationalgeographic.com/

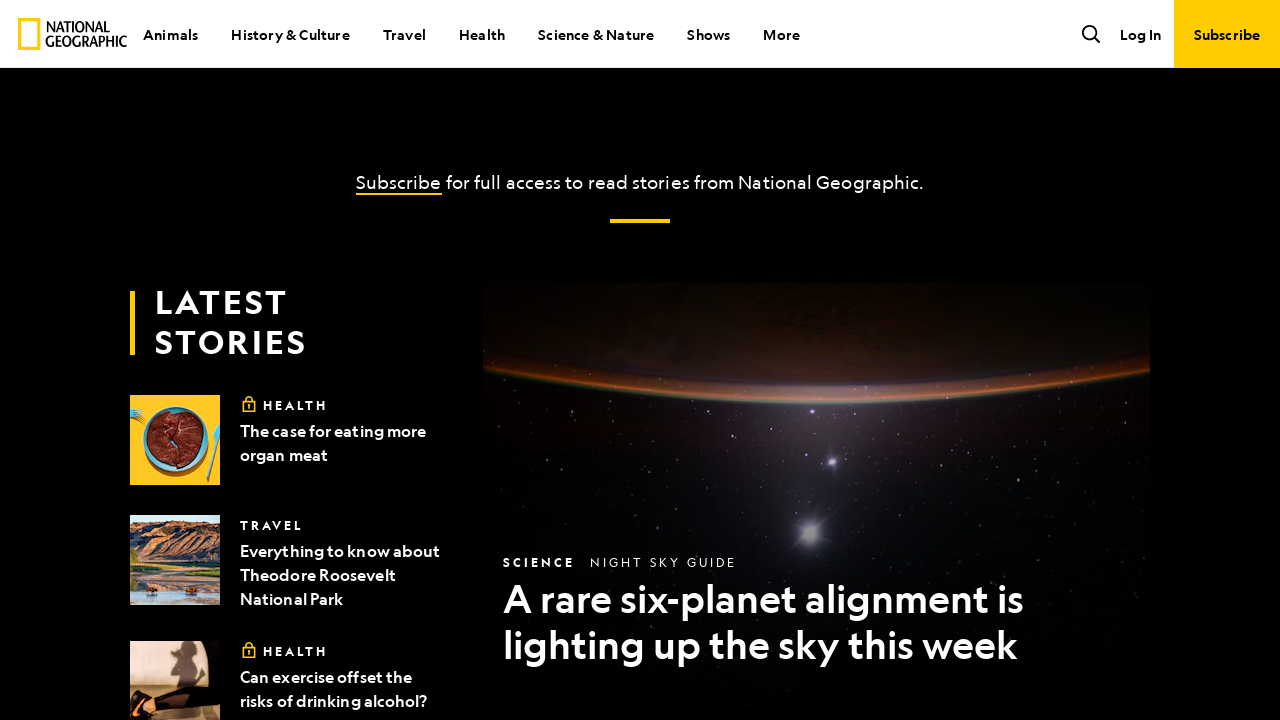

Scrolled down the National Geographic page to locate the inline email section
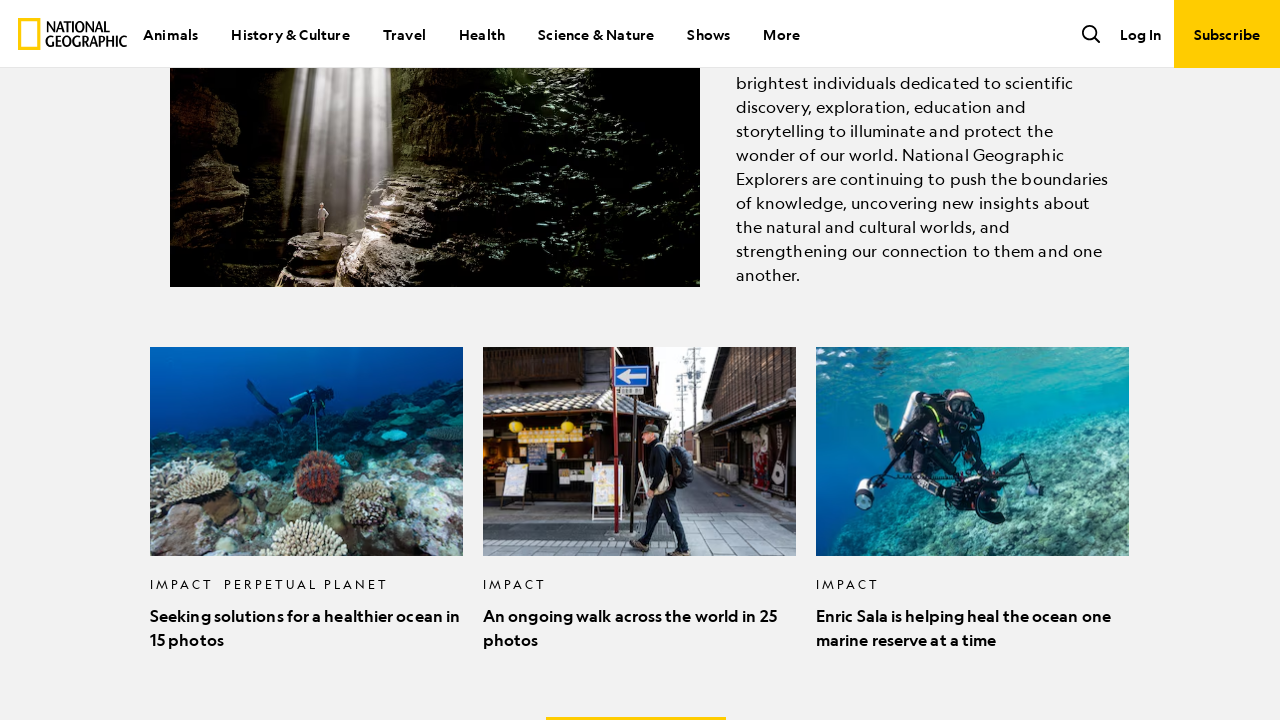

Waited for the Sign Up button in the inline email section to become visible
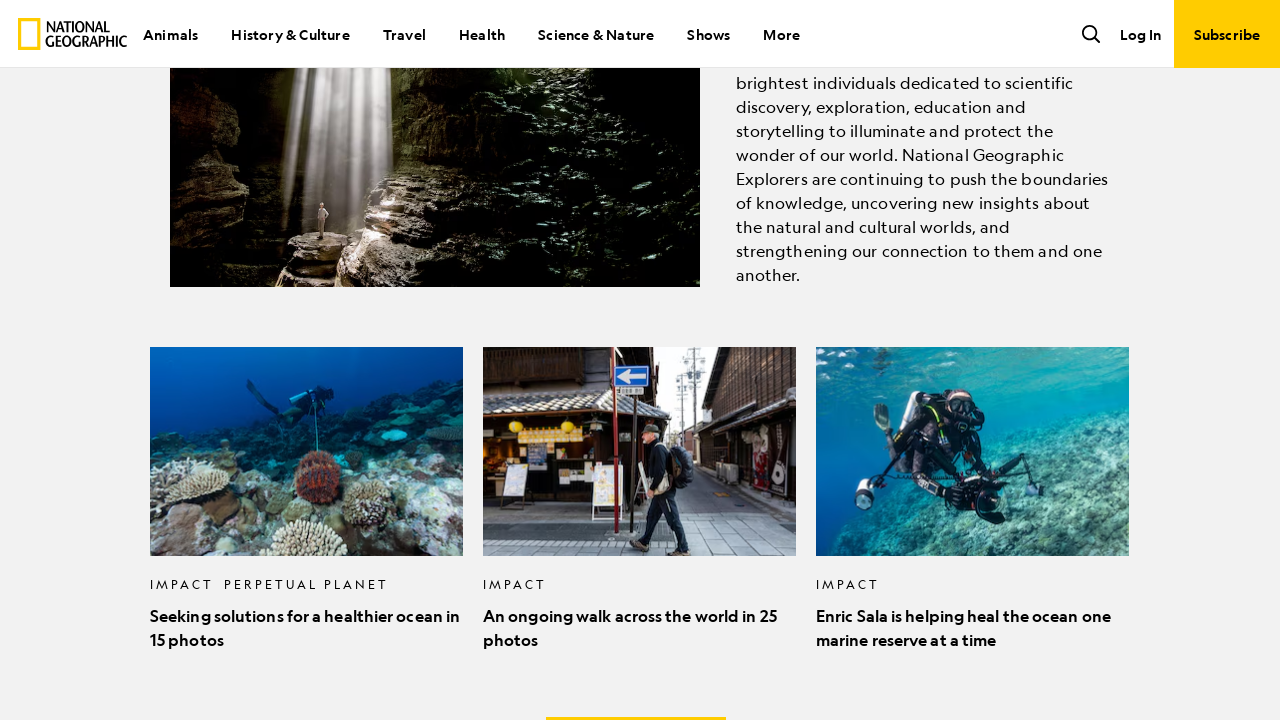

Clicked on the Sign Up button in the inline email section at (640, 360) on div.InlineEmail__Container button
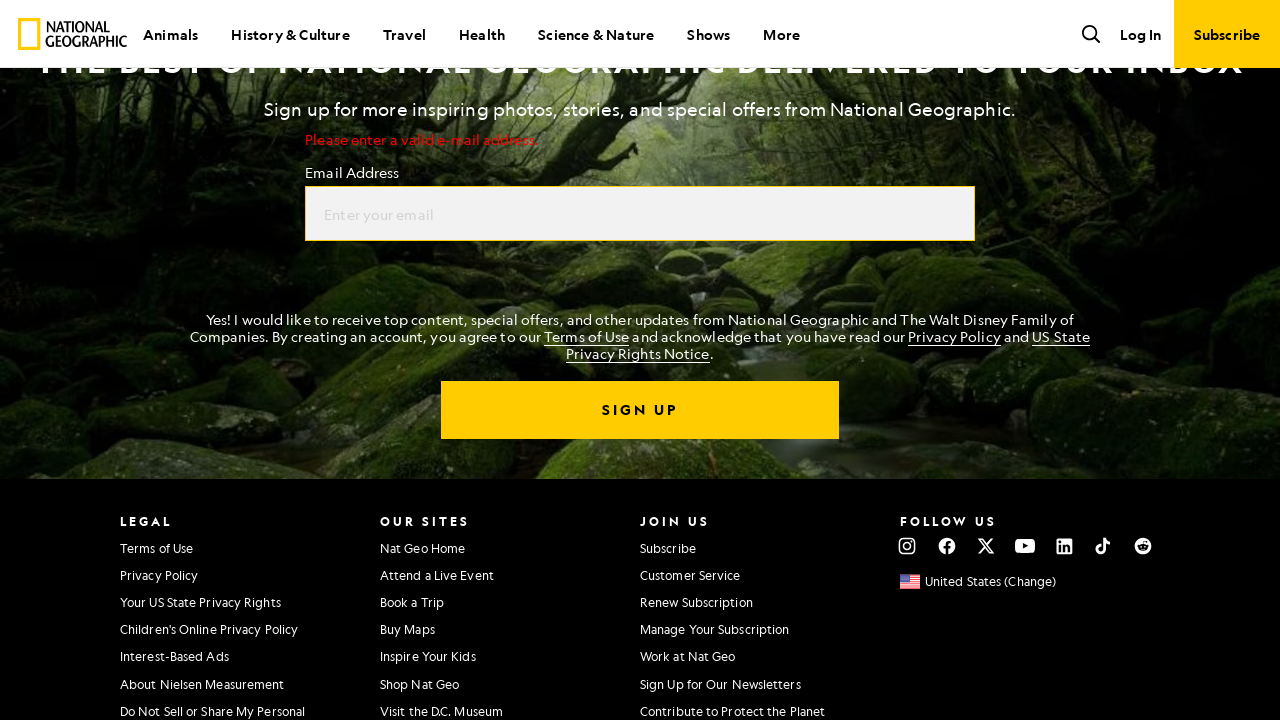

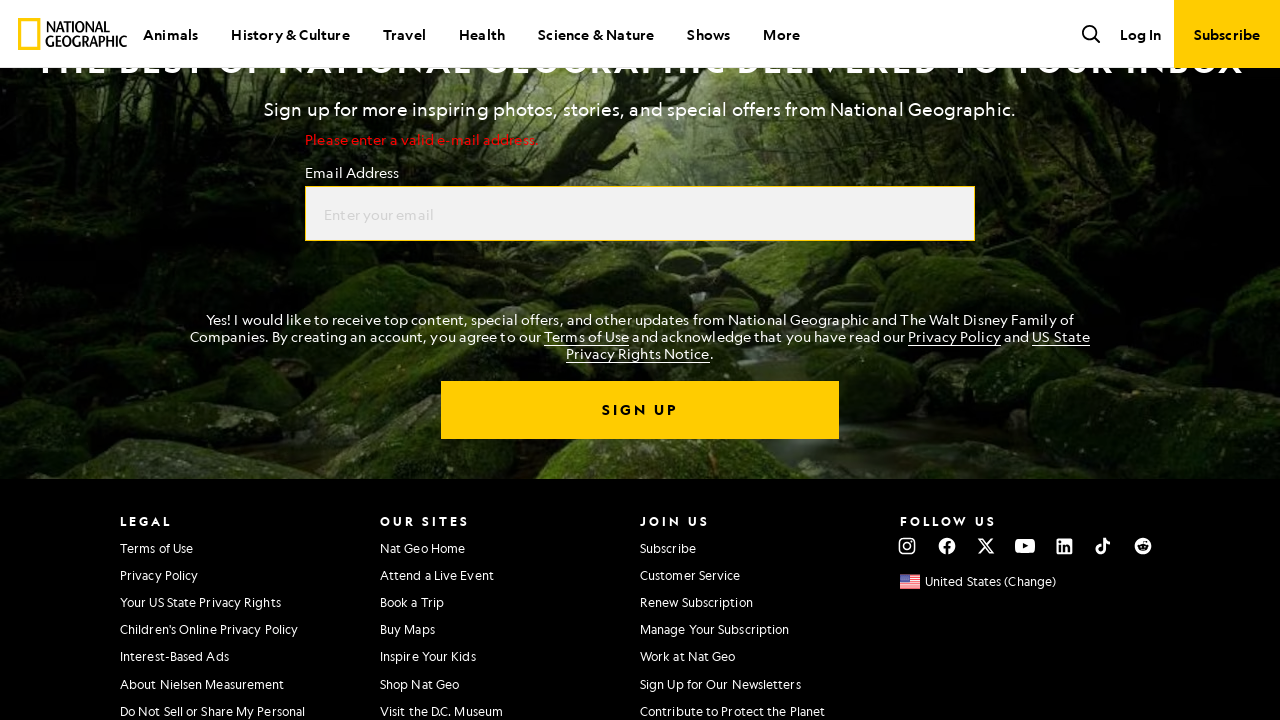